Tests a comprehensive web form by filling various input types including text fields, dropdowns, checkboxes, radio buttons, date picker, and range slider

Starting URL: https://bonigarcia.dev/selenium-webdriver-java/web-form.html

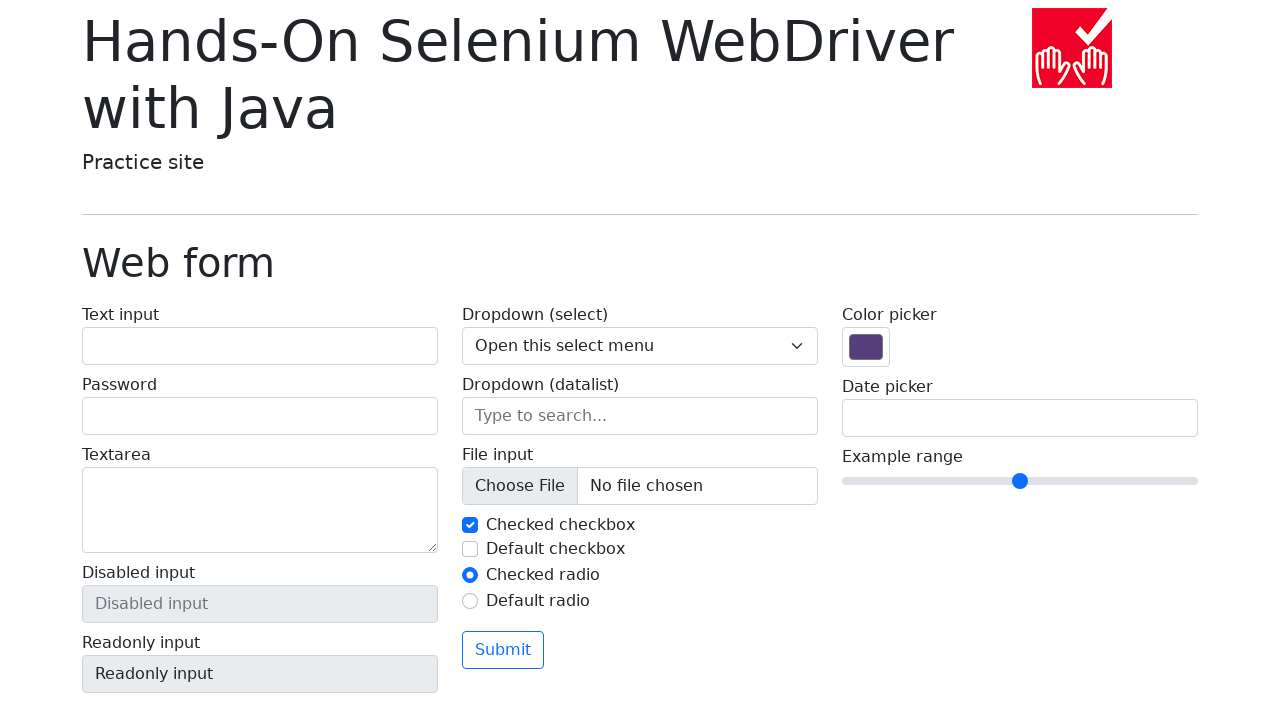

Filled text input field with 'ravik' on input[name='my-text']
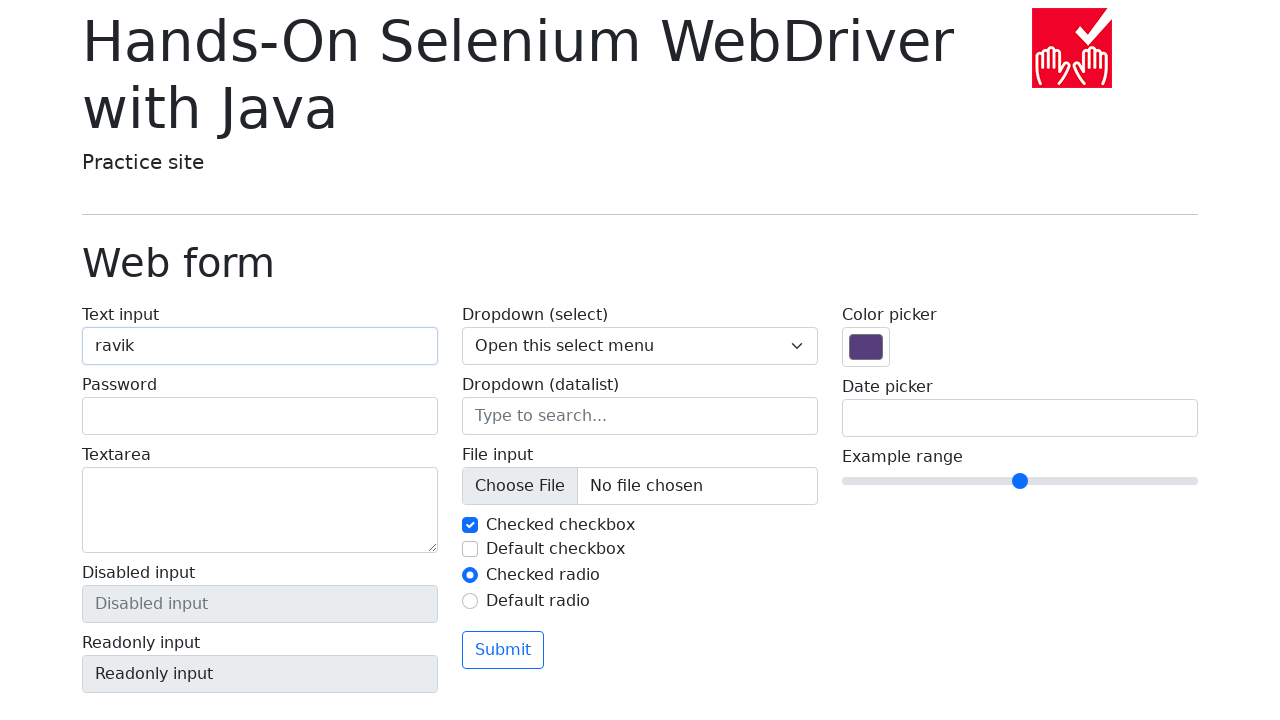

Filled password field with '12345' on input[name='my-password']
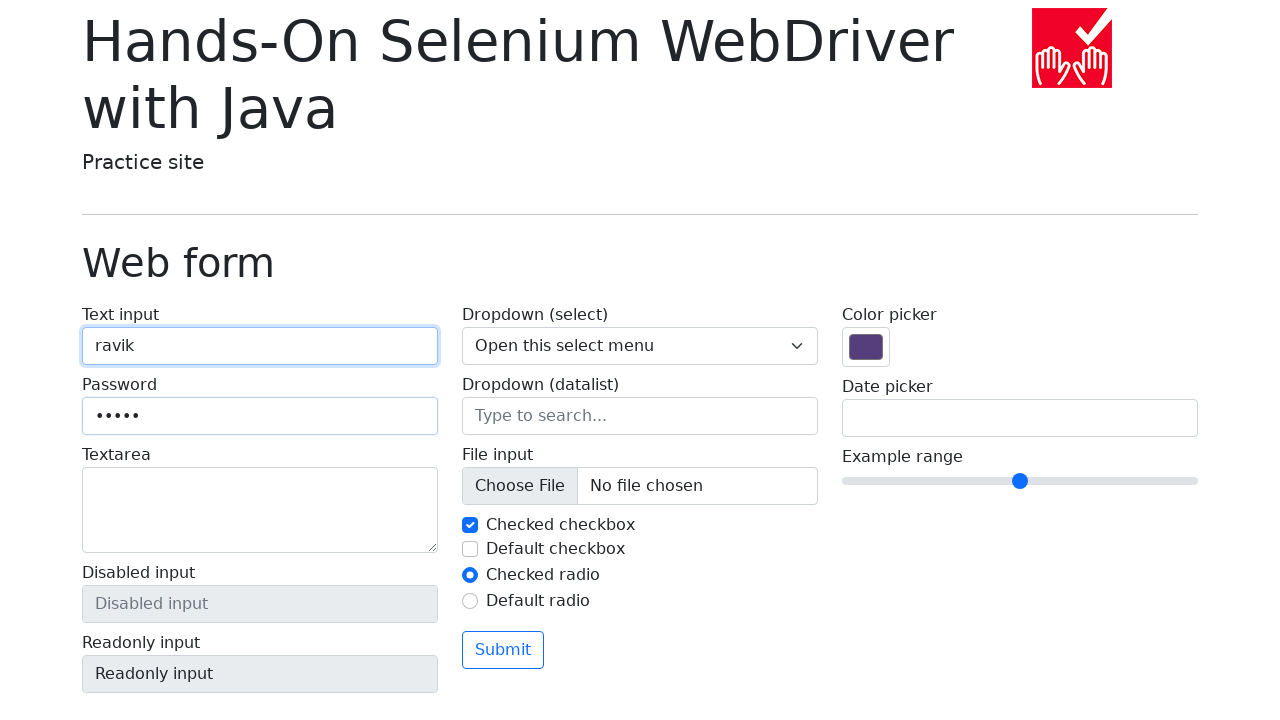

Checked if disabled field is enabled: False
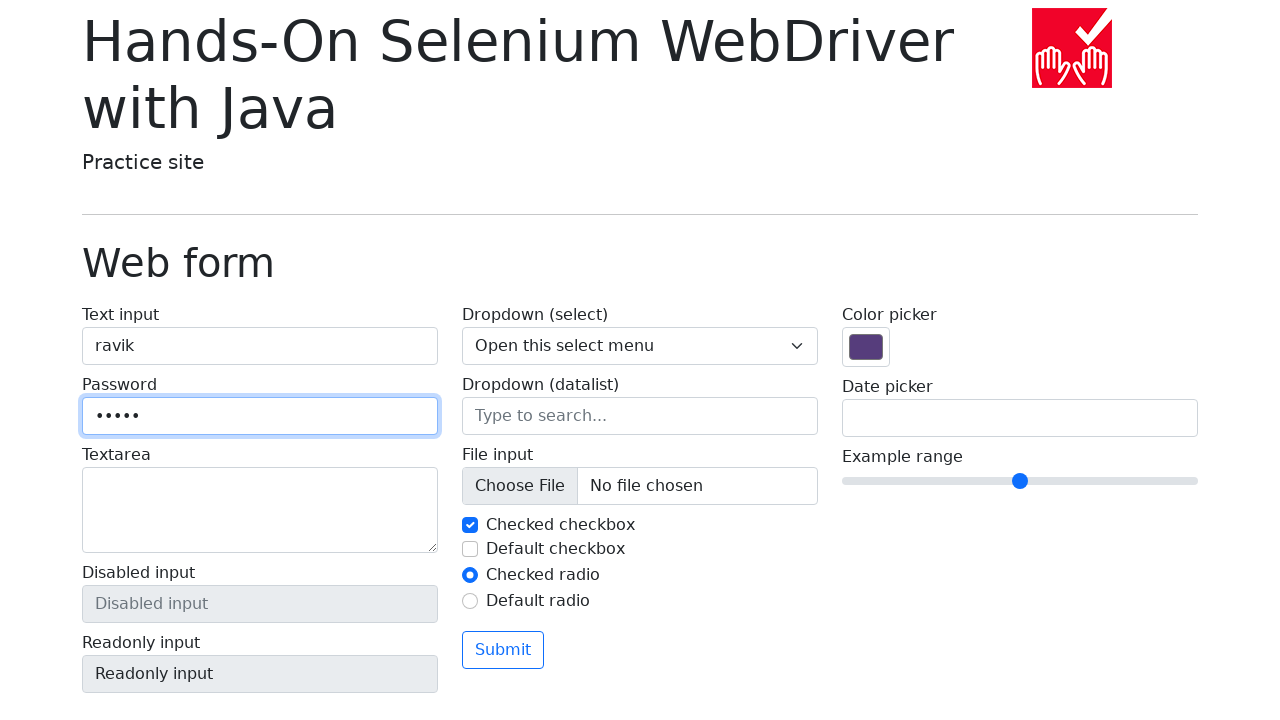

Retrieved readonly field value: Readonly input
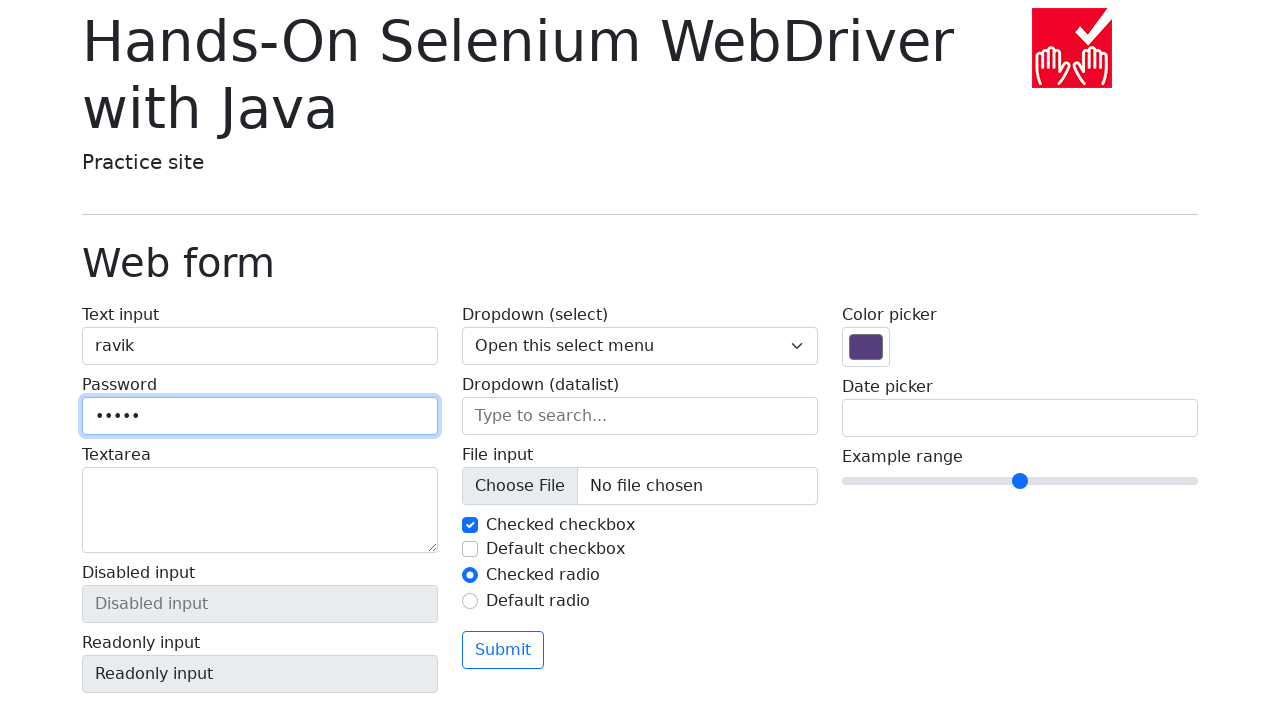

Selected dropdown option '2' on select[name='my-select']
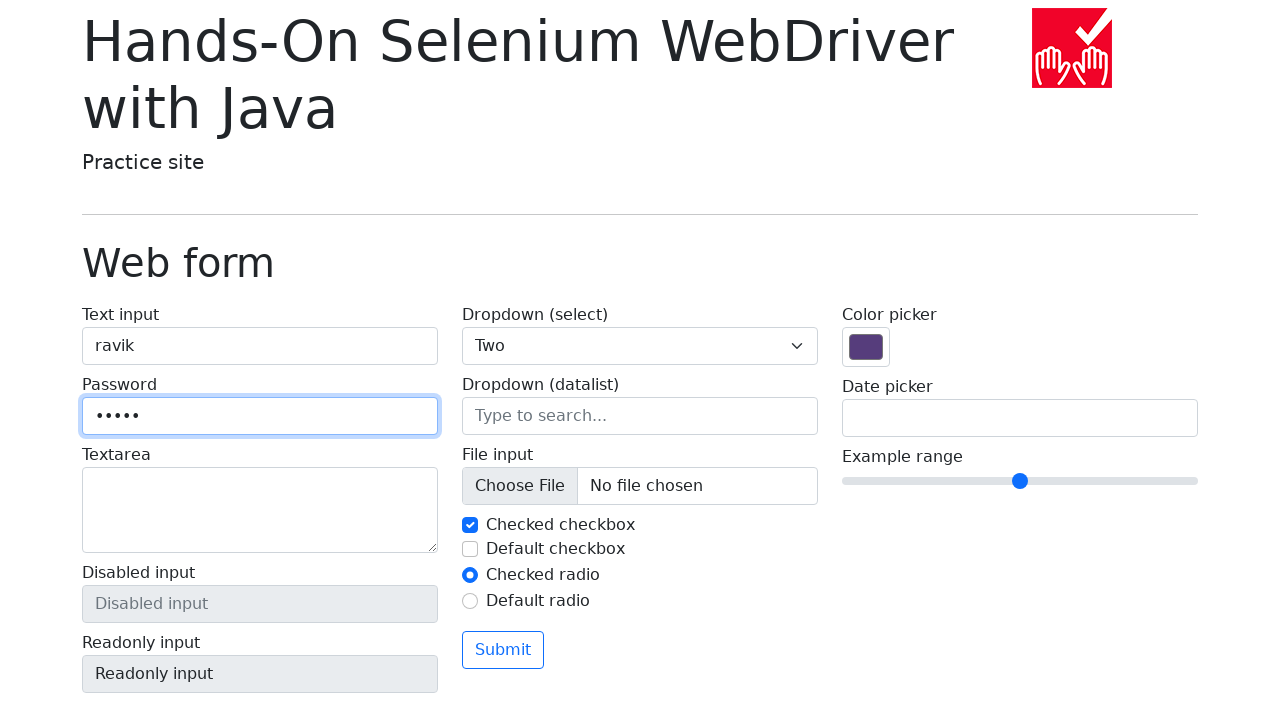

Clicked datalist input field at (640, 416) on input[name='my-datalist']
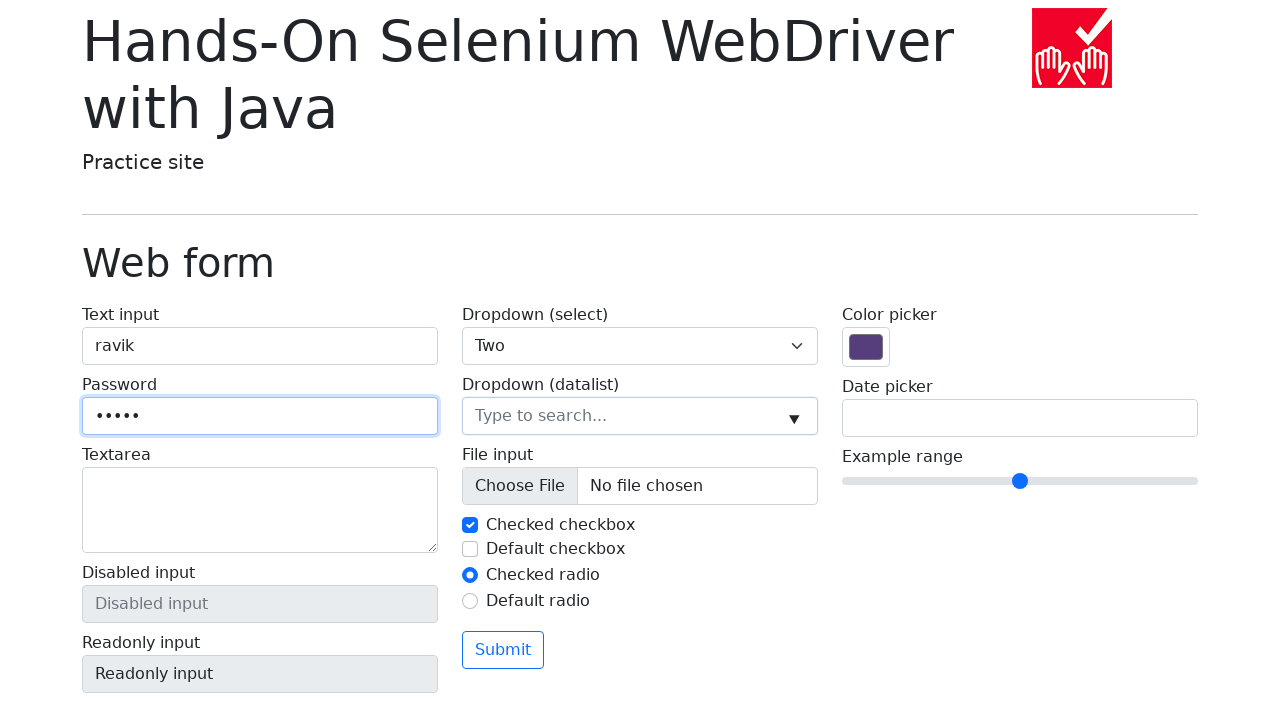

Filled datalist input with 'Chicago' on input[name='my-datalist']
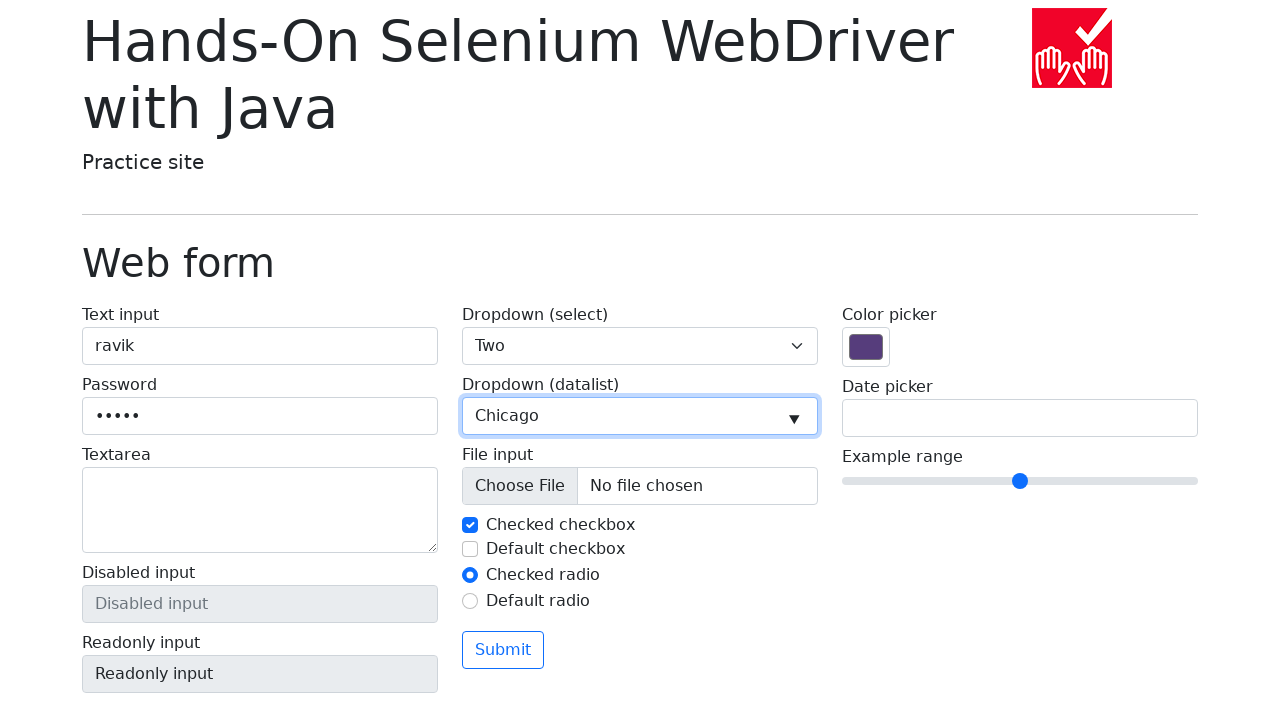

Clicked checkbox #my-check-2 at (470, 549) on input#my-check-2
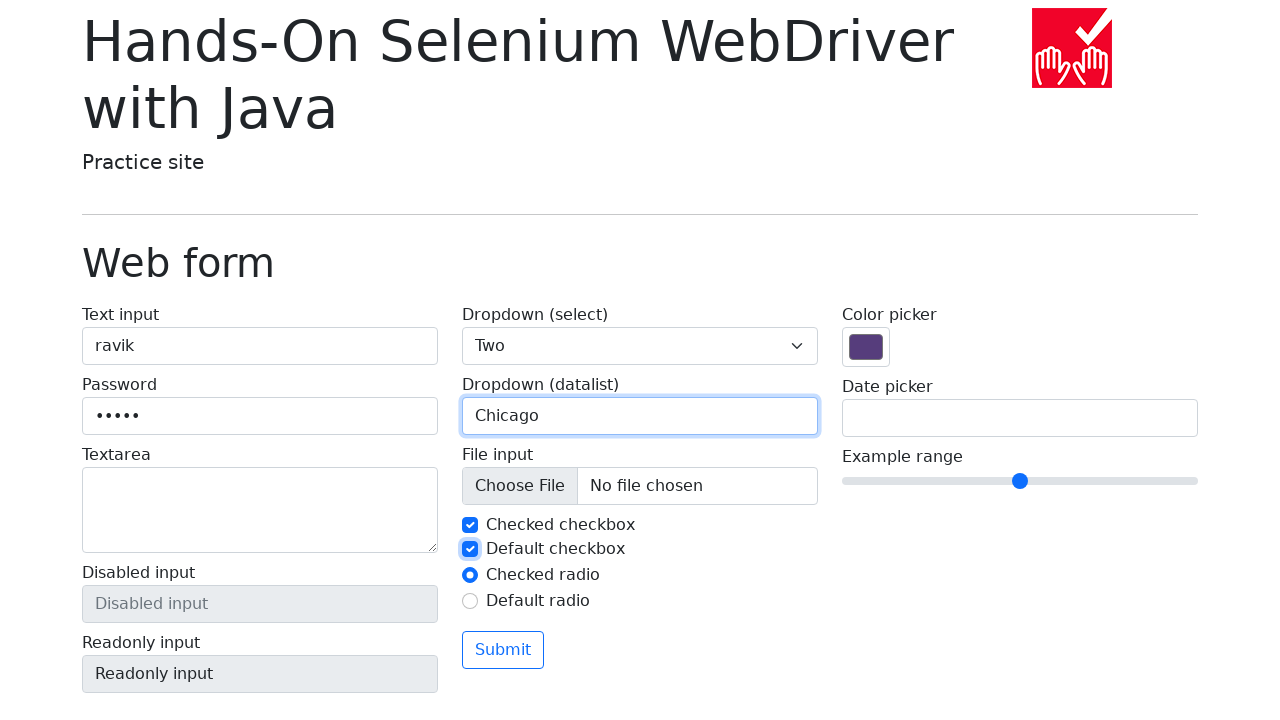

Clicked radio button #my-radio-2 using JavaScript
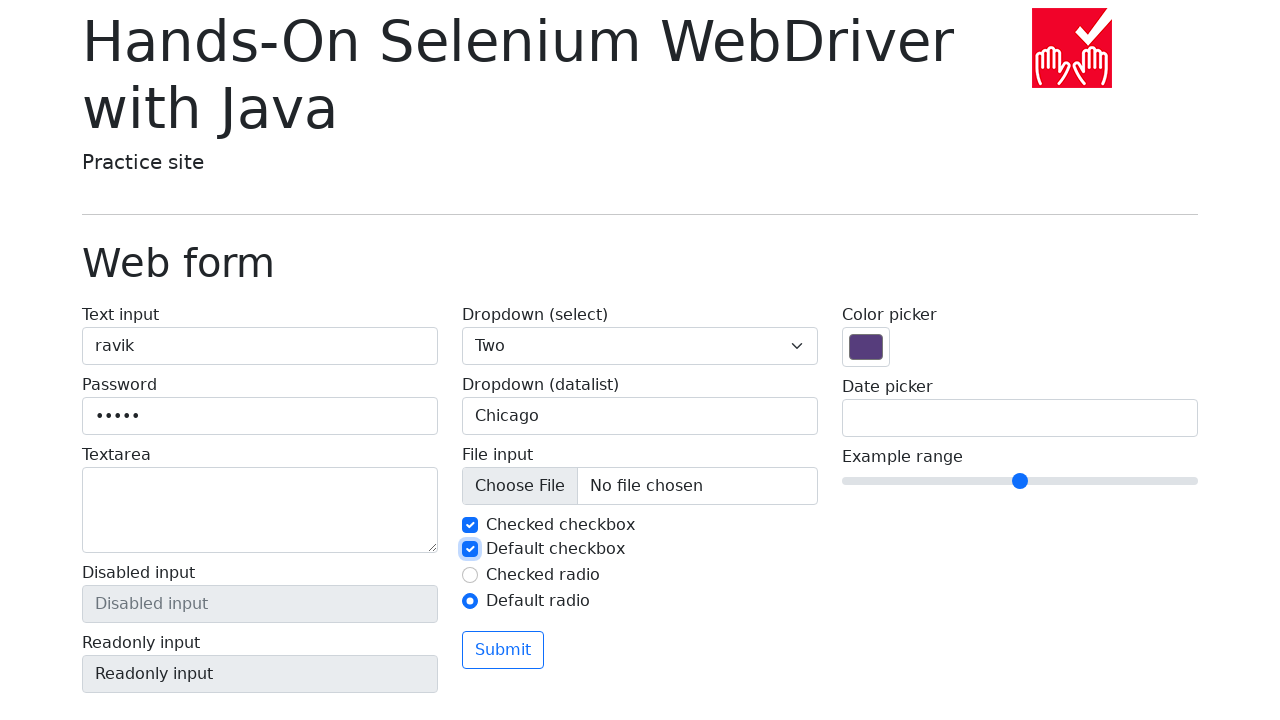

Retrieved color input text color: rgb(33, 37, 41)
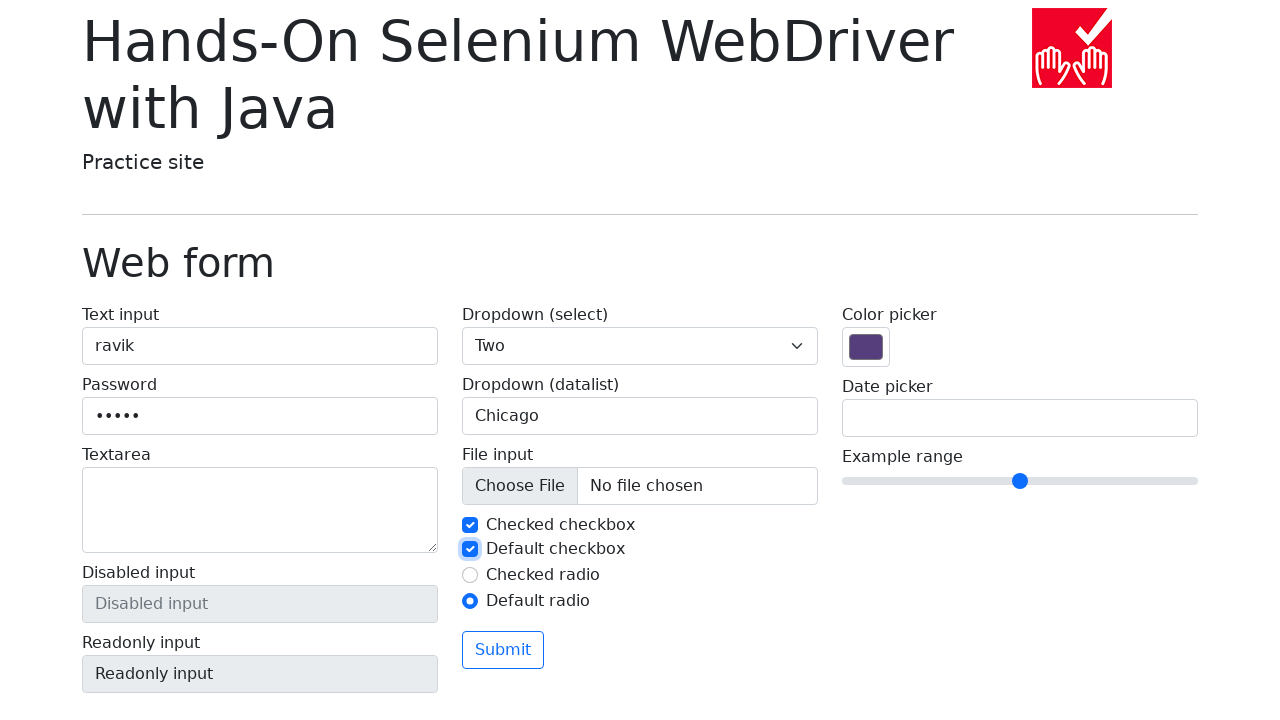

Retrieved color input background color: rgb(255, 255, 255)
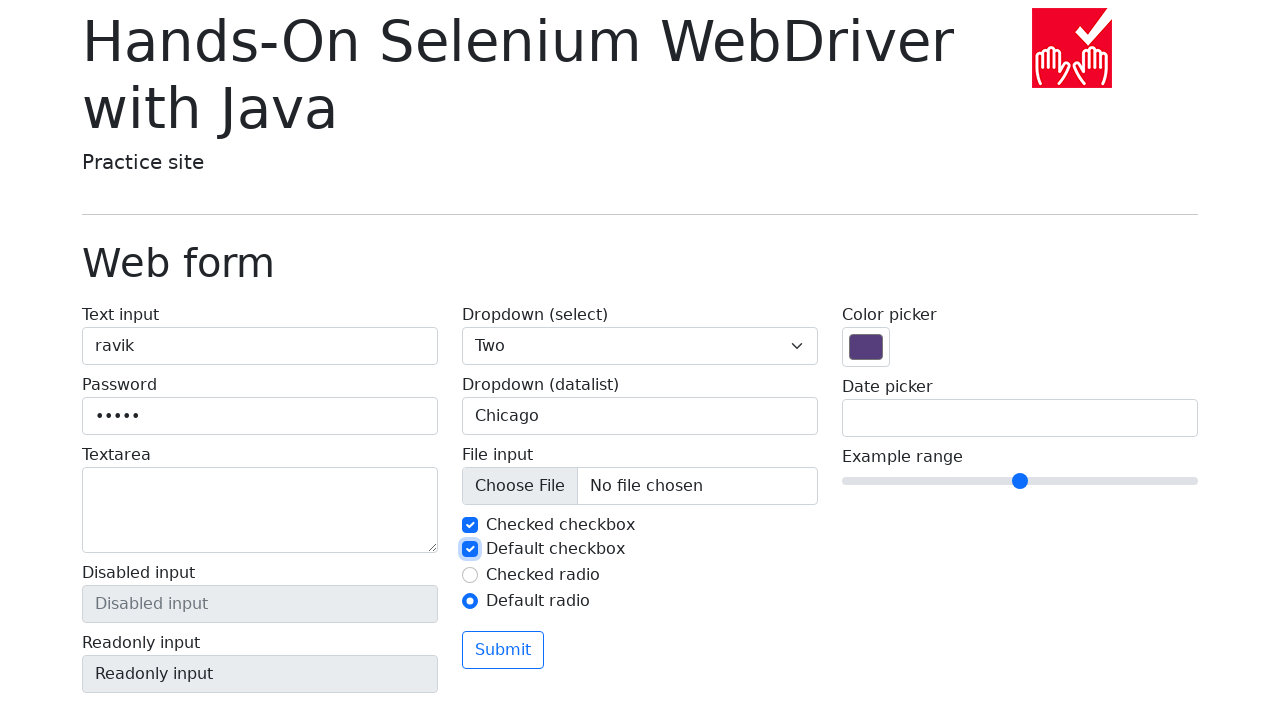

Clicked date input field to open date picker at (1020, 418) on input[name='my-date']
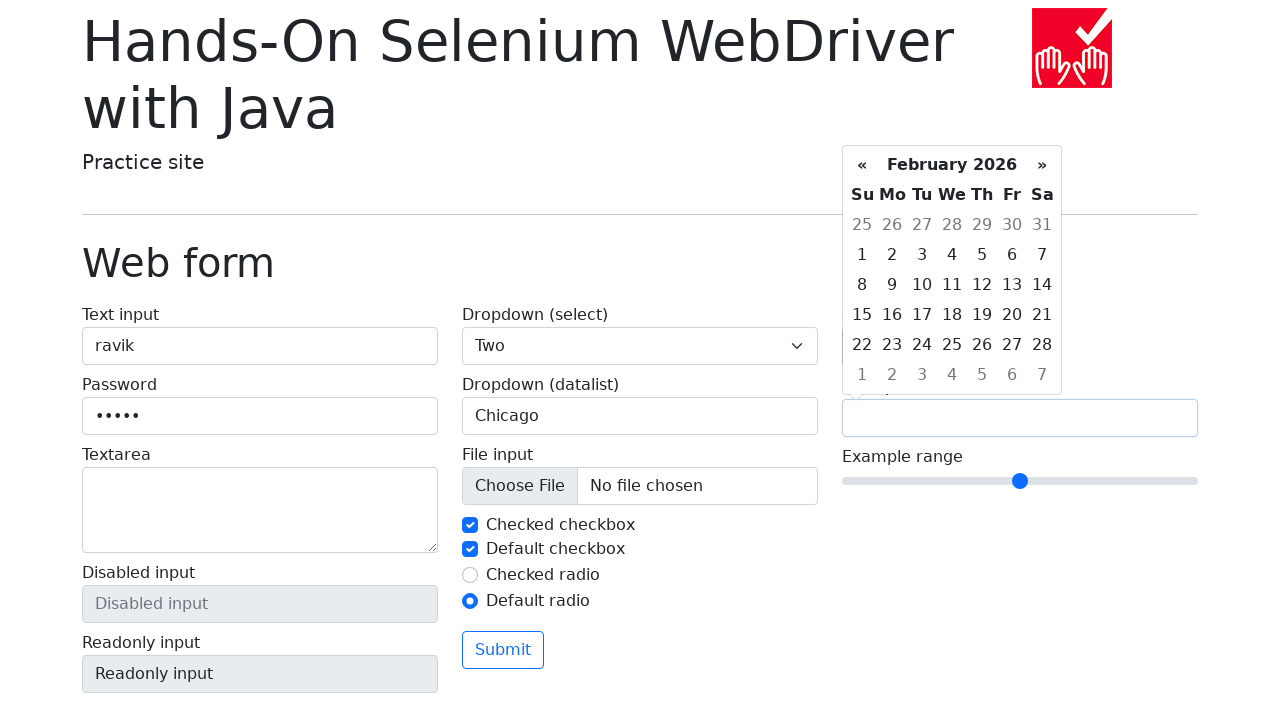

Waited for datepicker days view to be visible
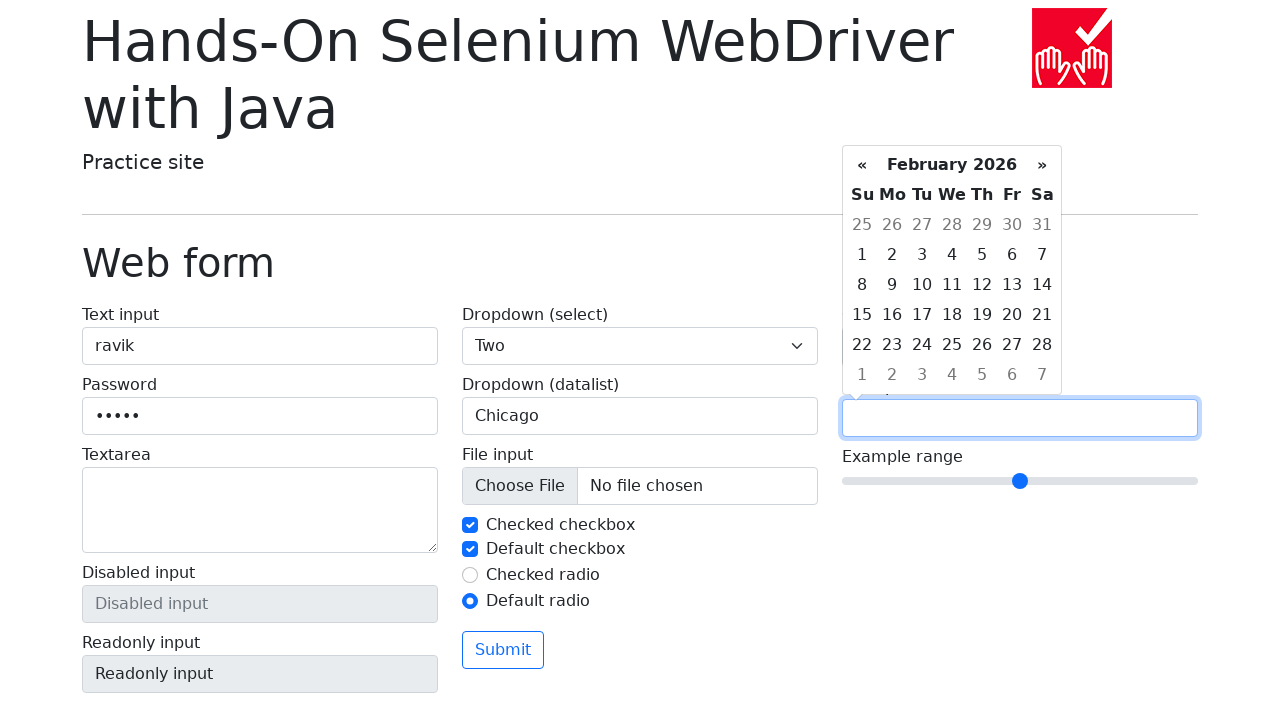

Clicked datepicker switch to navigate to months view at (952, 165) on div.datepicker-days th.datepicker-switch
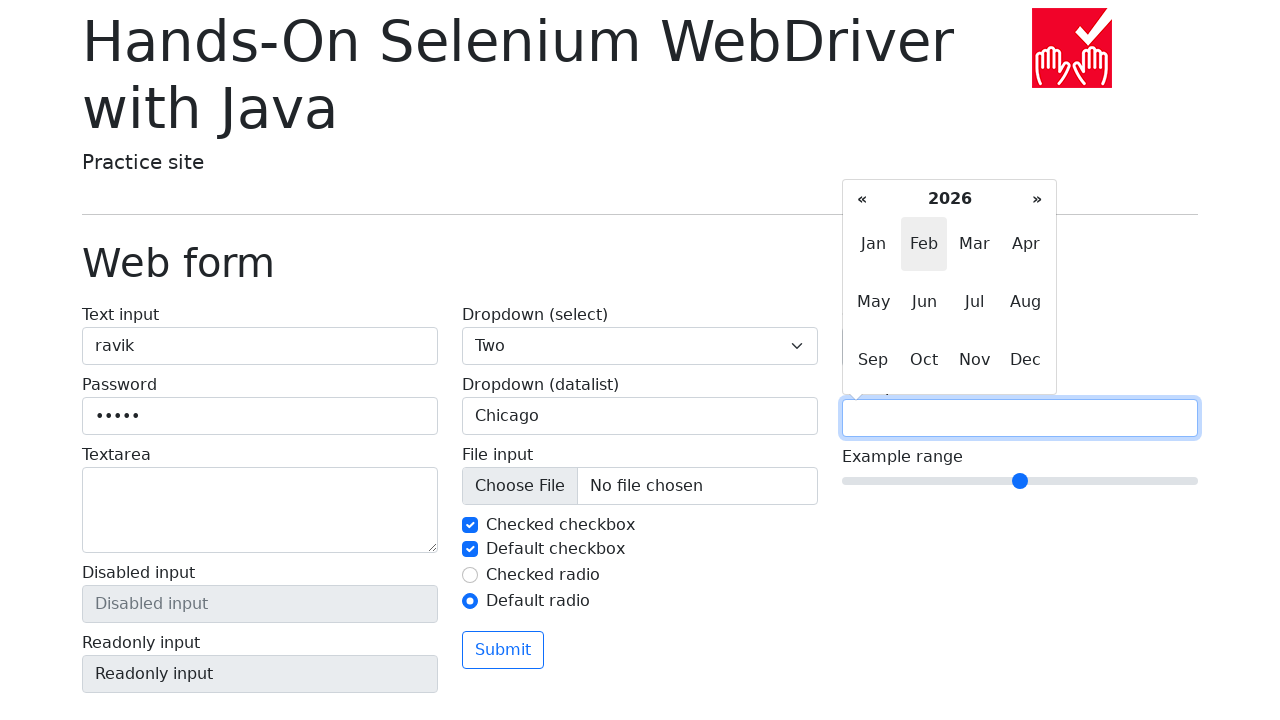

Waited for datepicker months view to be visible
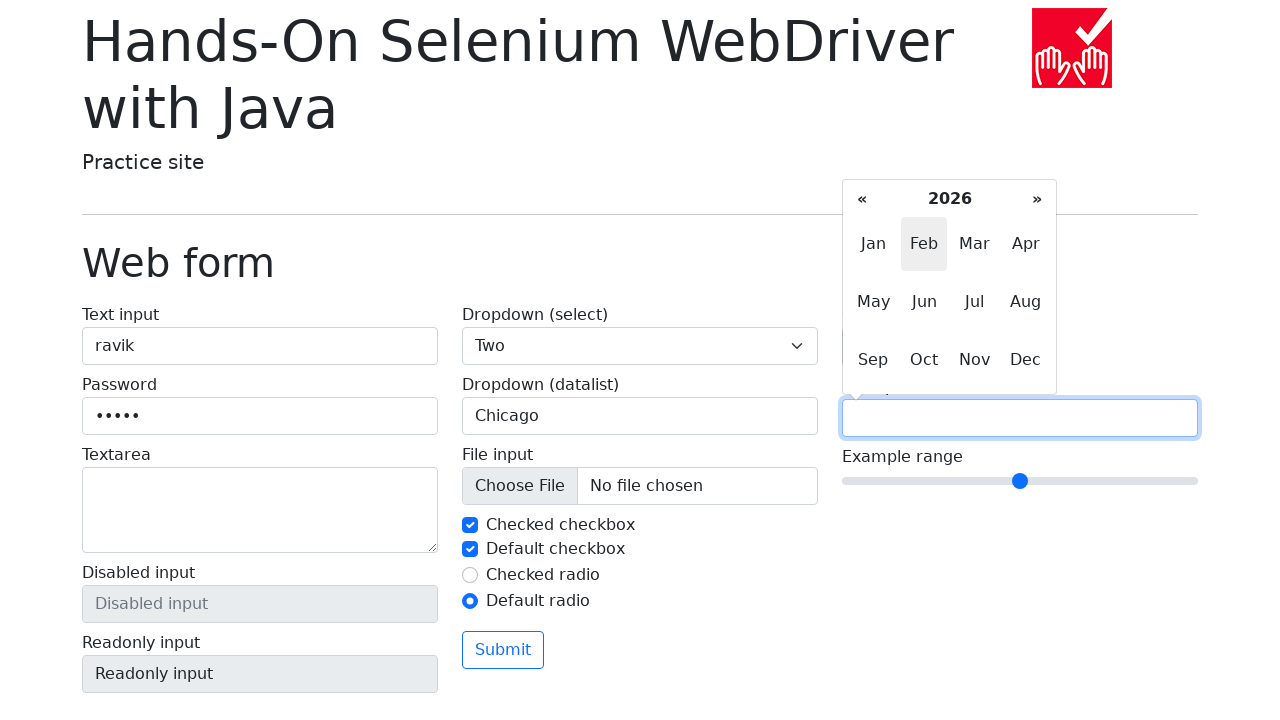

Clicked datepicker switch to navigate to years view at (950, 199) on div.datepicker-months th.datepicker-switch
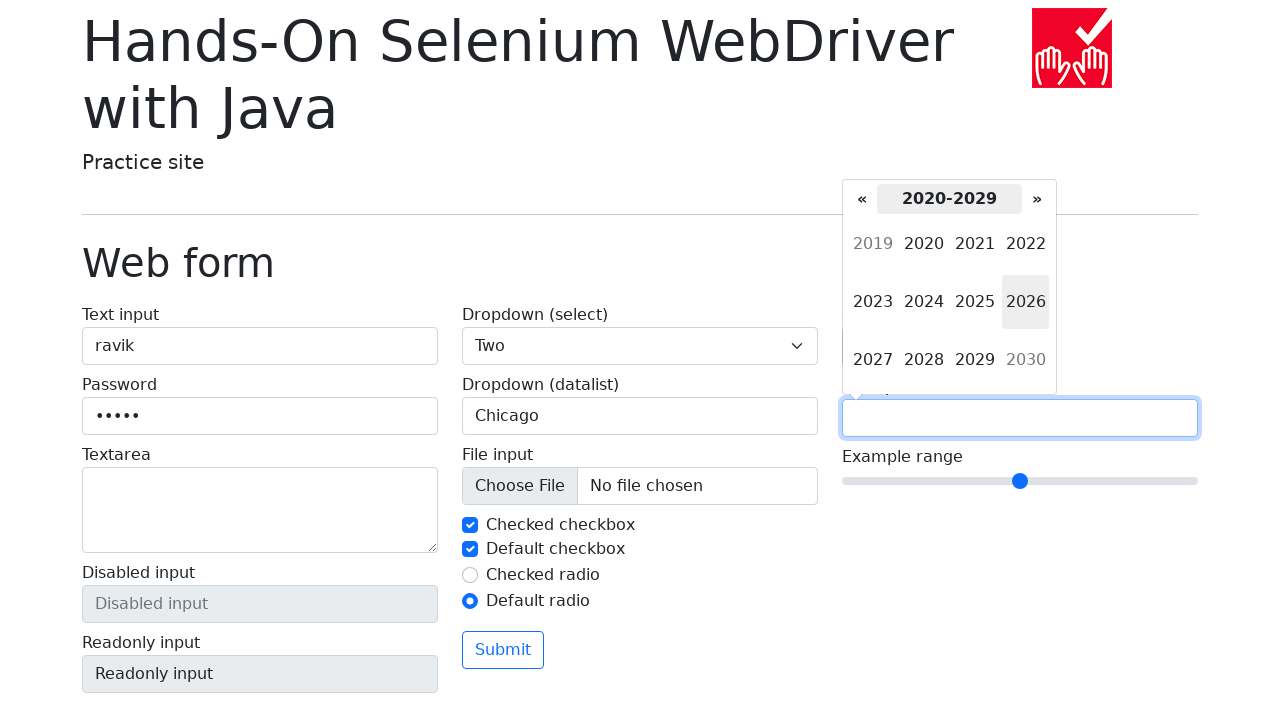

Waited for datepicker years view to be visible
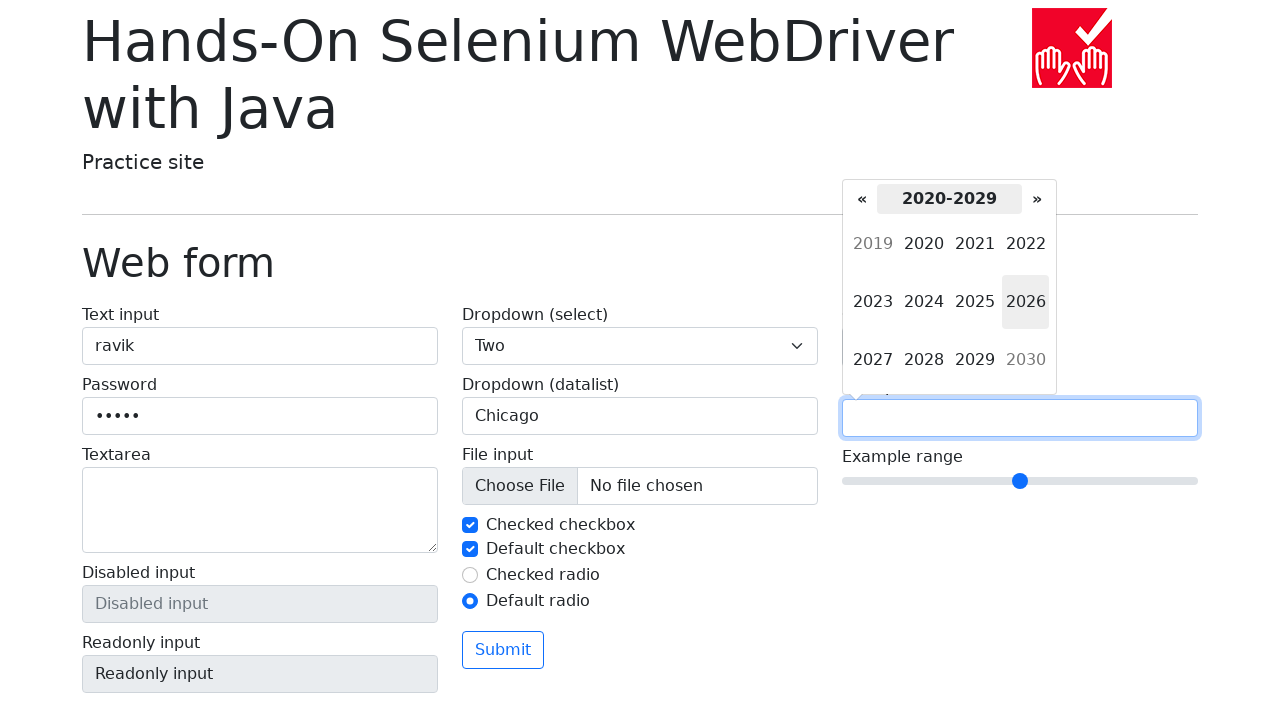

Selected year 2023 in datepicker at (873, 302) on div.datepicker-years >> text='2023'
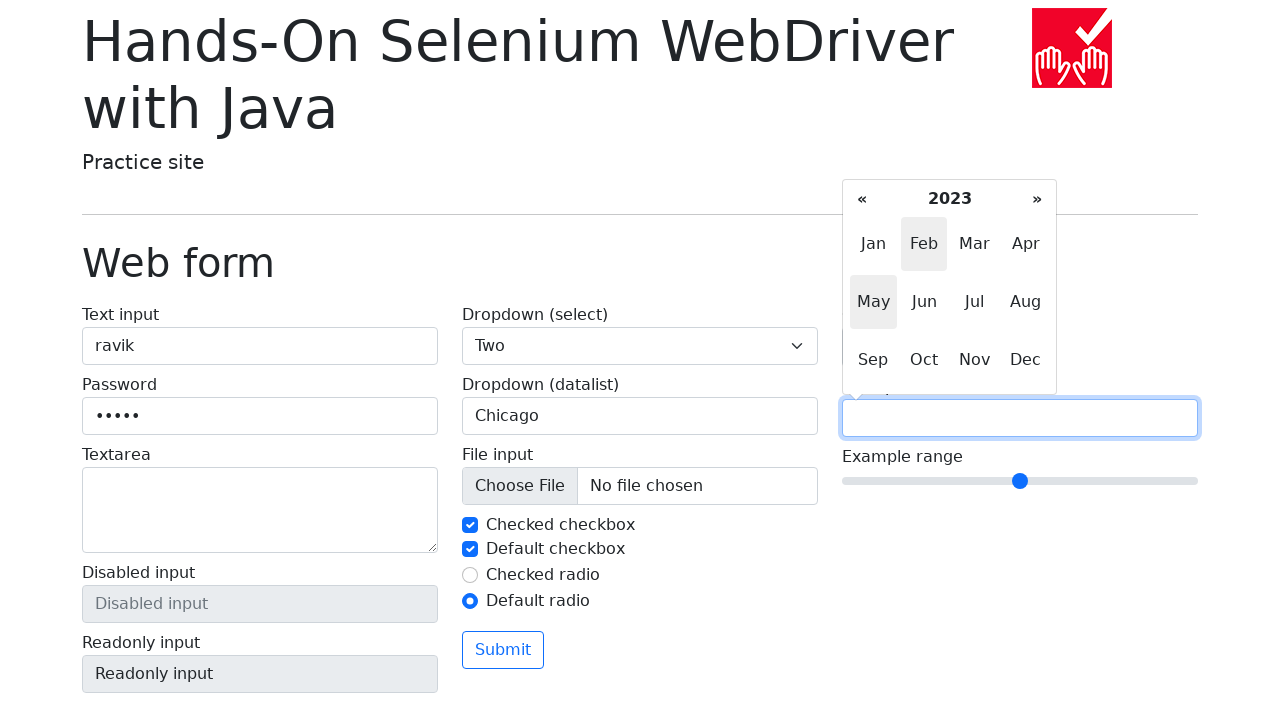

Selected month March in datepicker at (975, 244) on div.datepicker-months >> text='Mar'
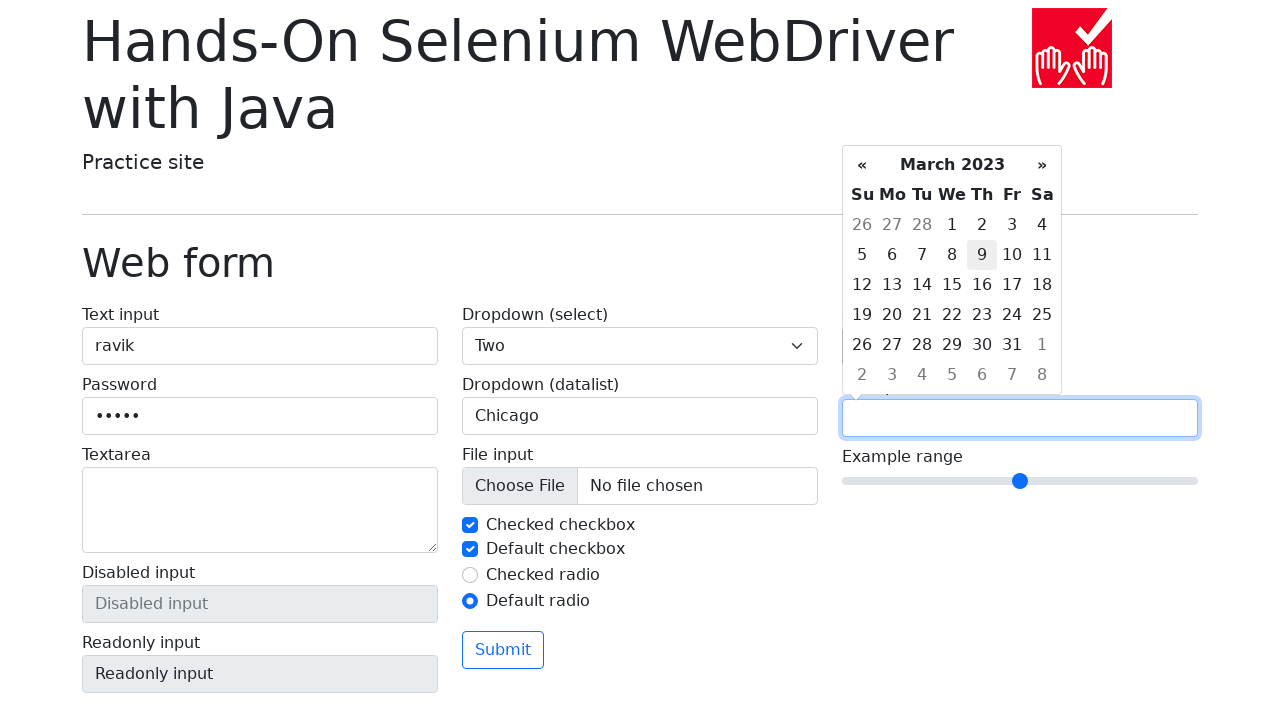

Selected day 31 in datepicker at (1012, 345) on div.datepicker-days >> text='31'
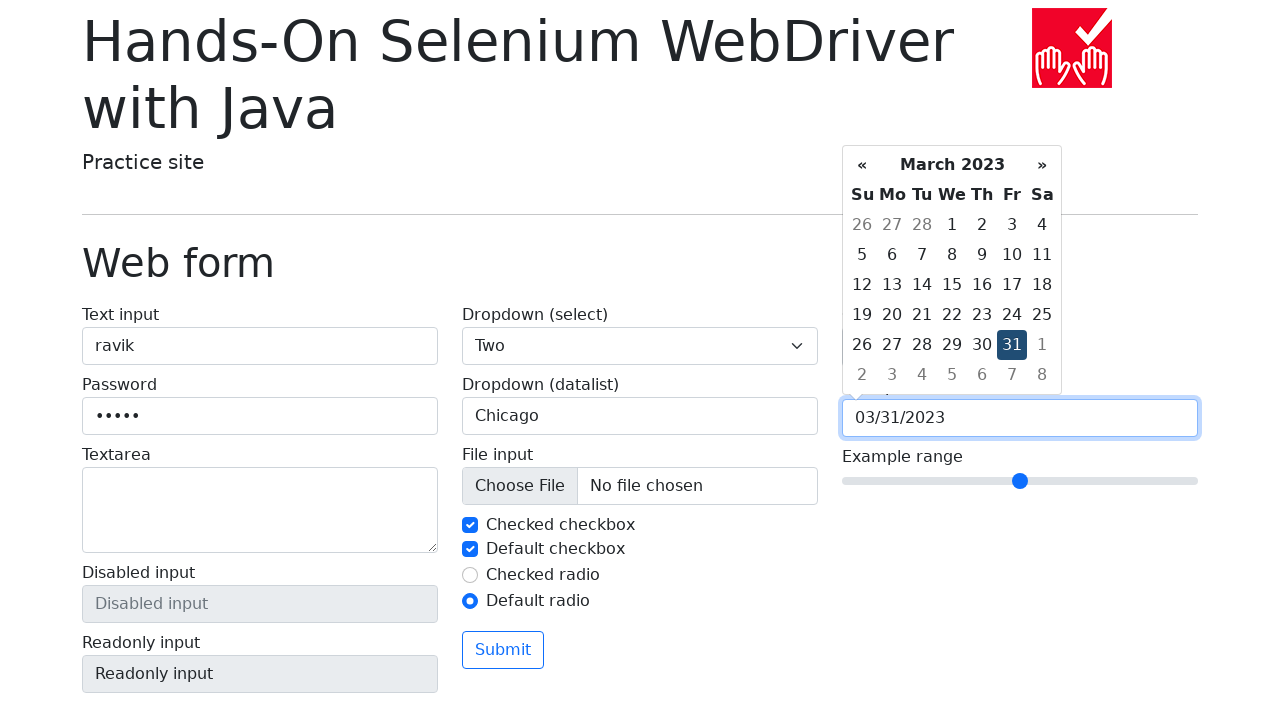

Retrieved range slider bounding box
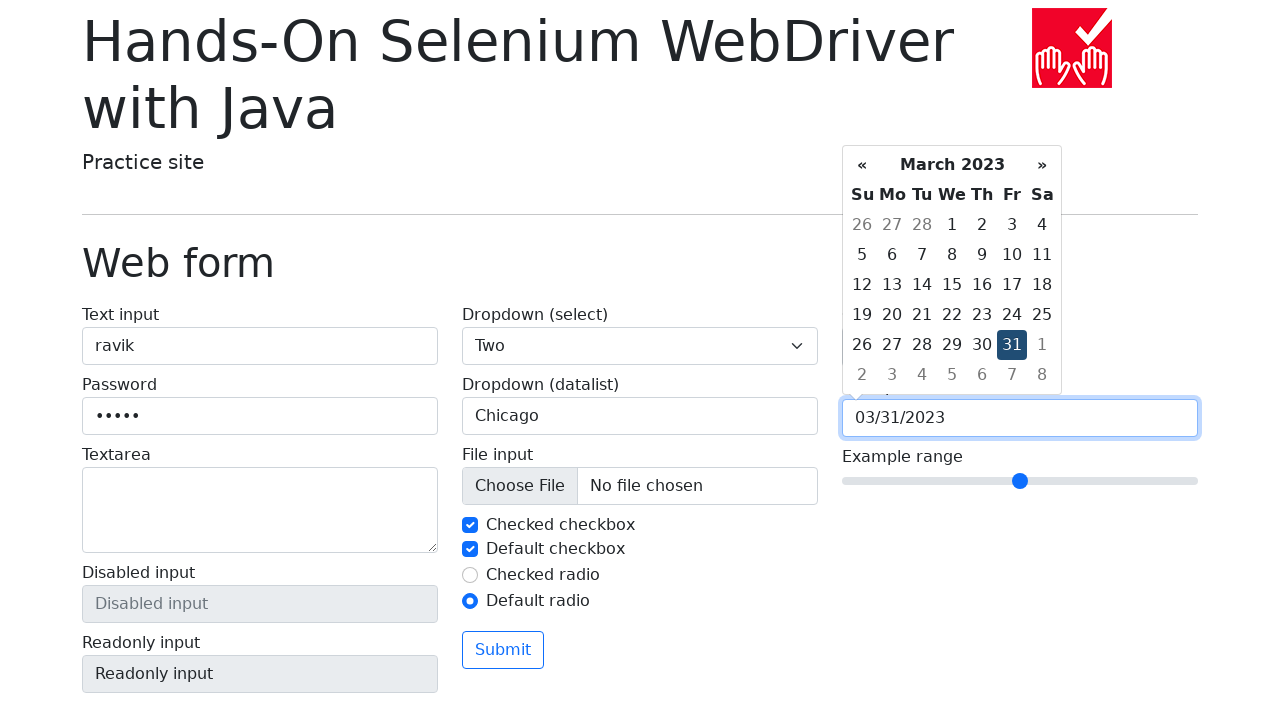

Moved mouse to center of range slider at (1020, 481)
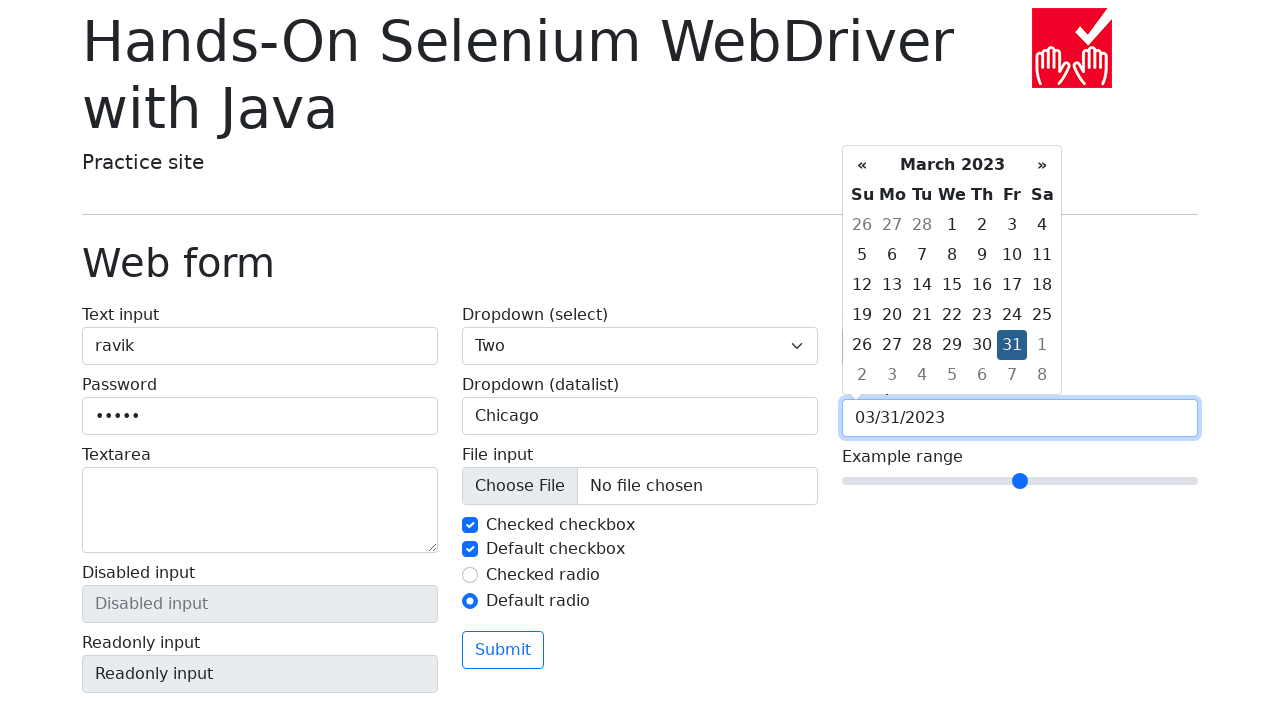

Pressed mouse button down on range slider at (1020, 481)
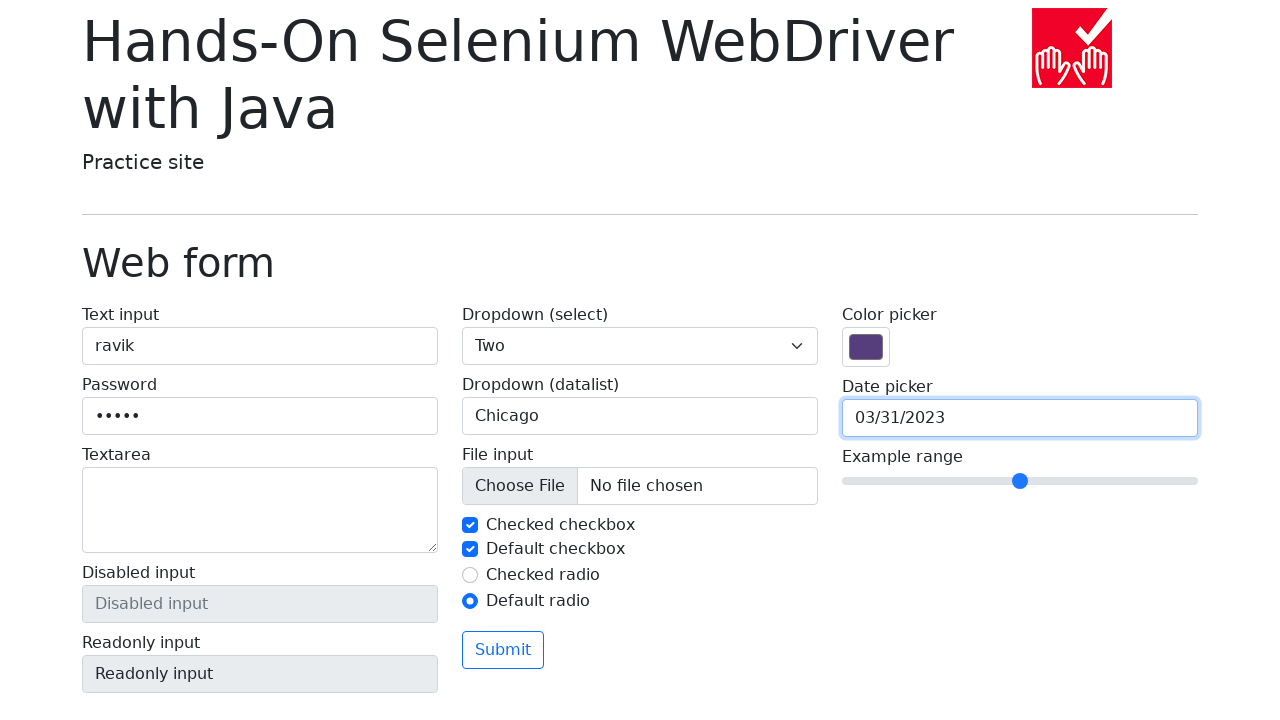

Dragged range slider to the right by 30 pixels at (1050, 481)
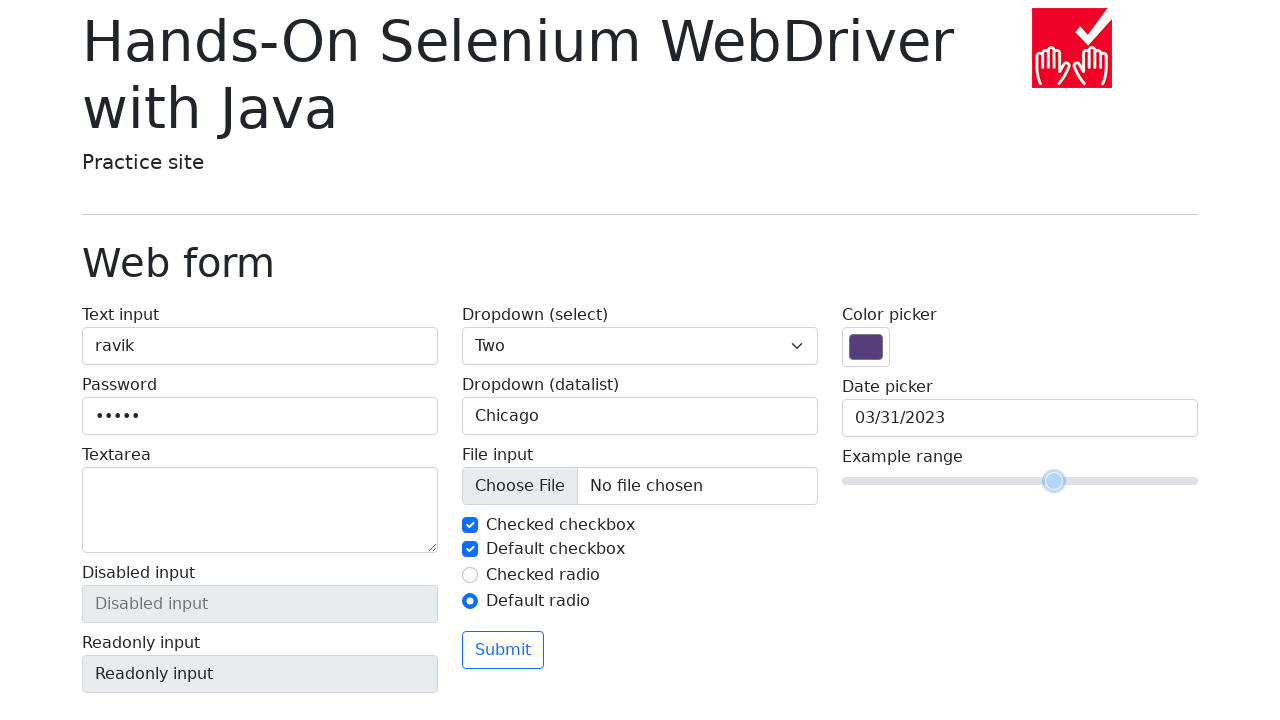

Released mouse button on range slider at (1050, 481)
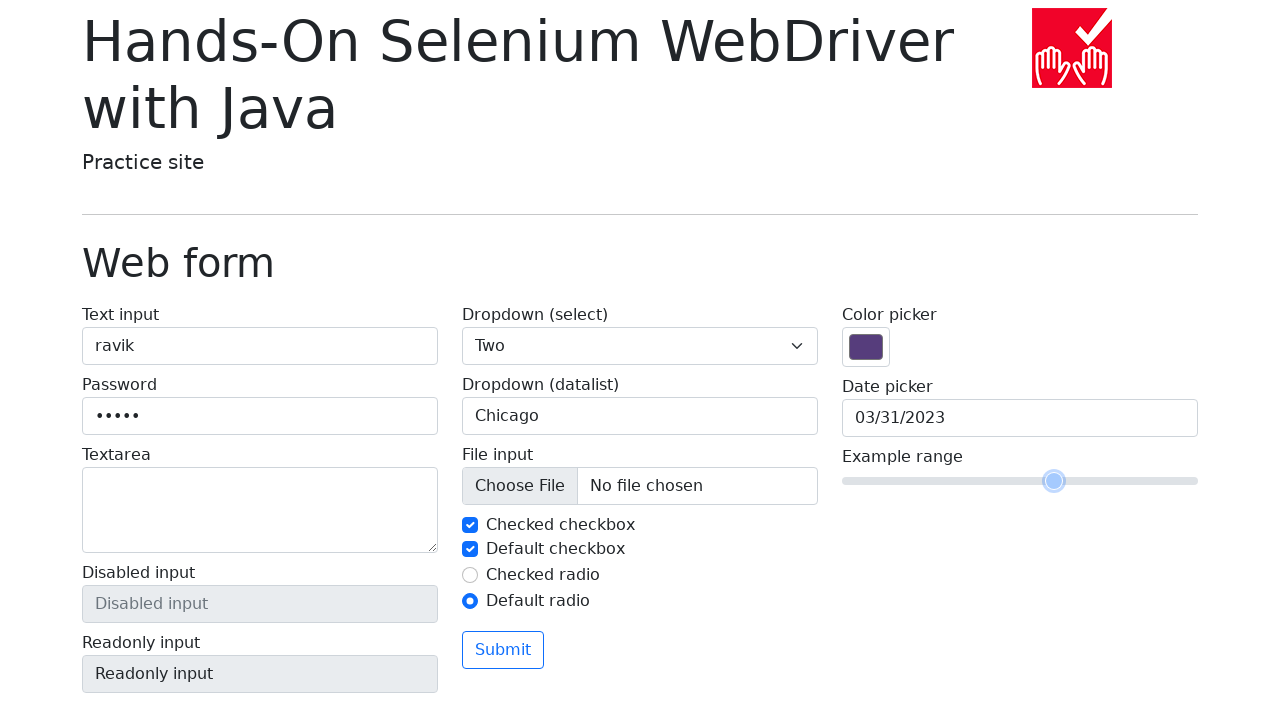

Pressed ArrowRight key to fine-tune range slider (iteration 1/3)
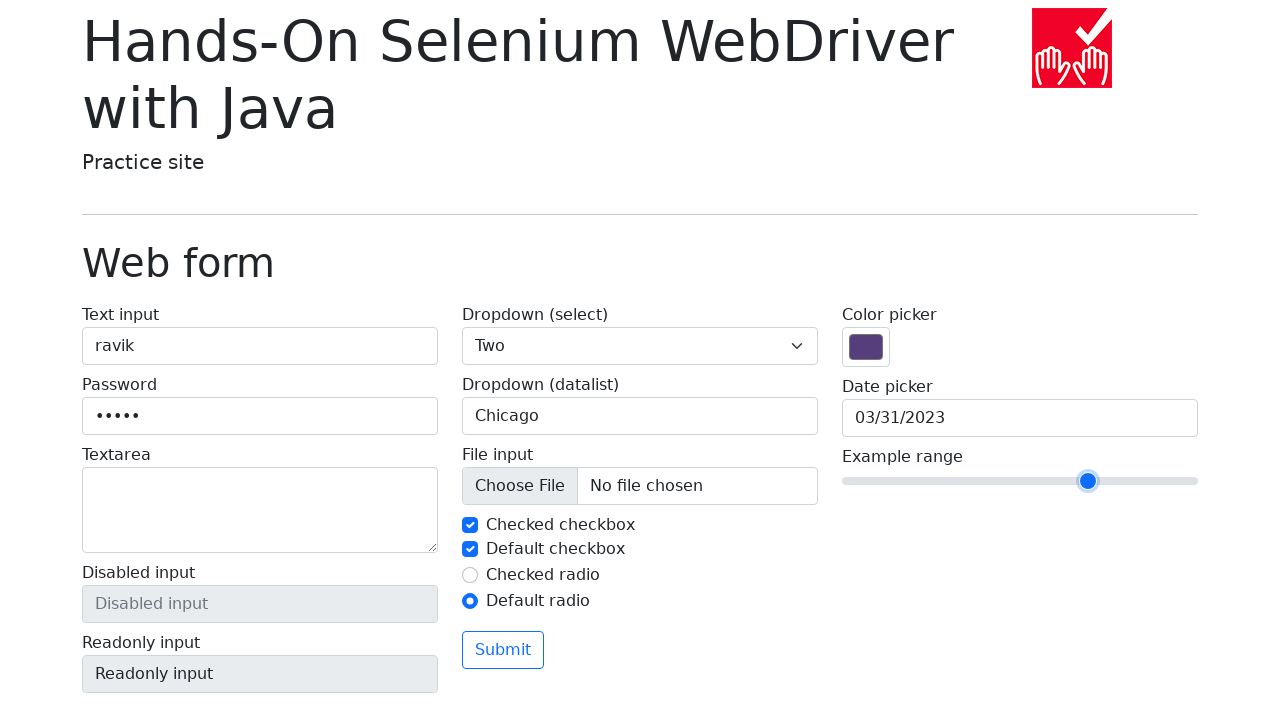

Pressed ArrowRight key to fine-tune range slider (iteration 2/3)
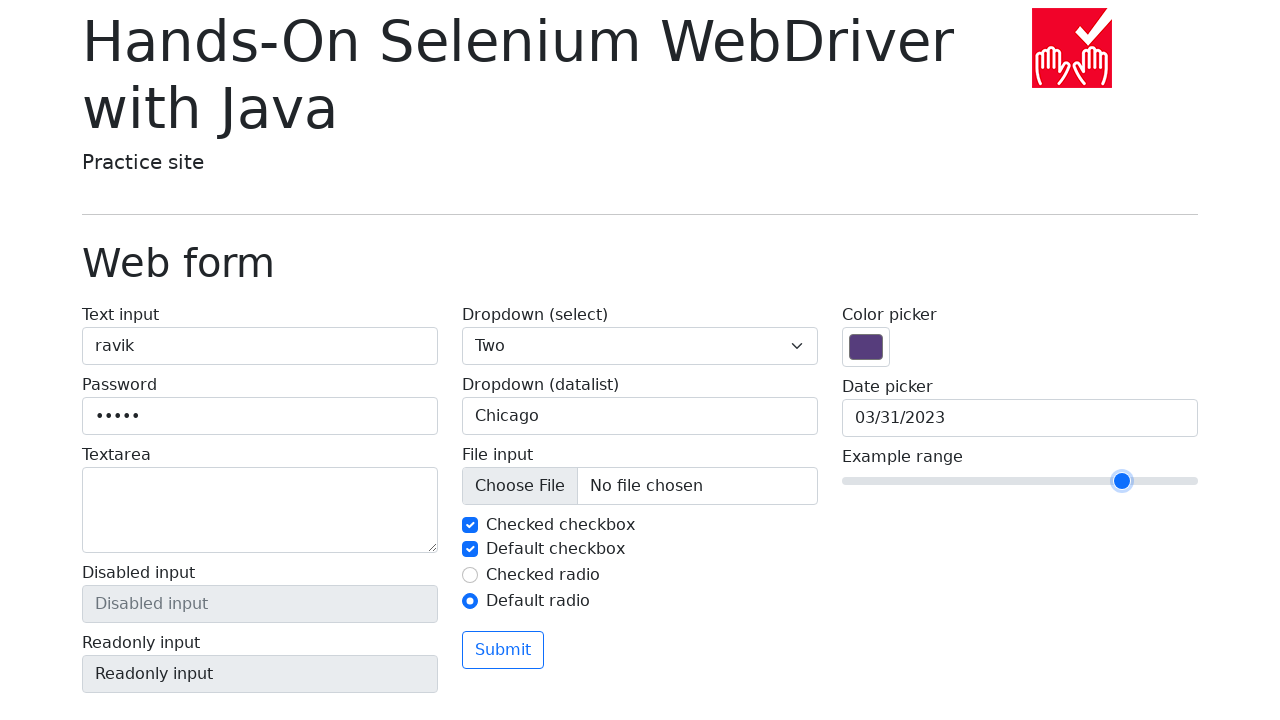

Pressed ArrowRight key to fine-tune range slider (iteration 3/3)
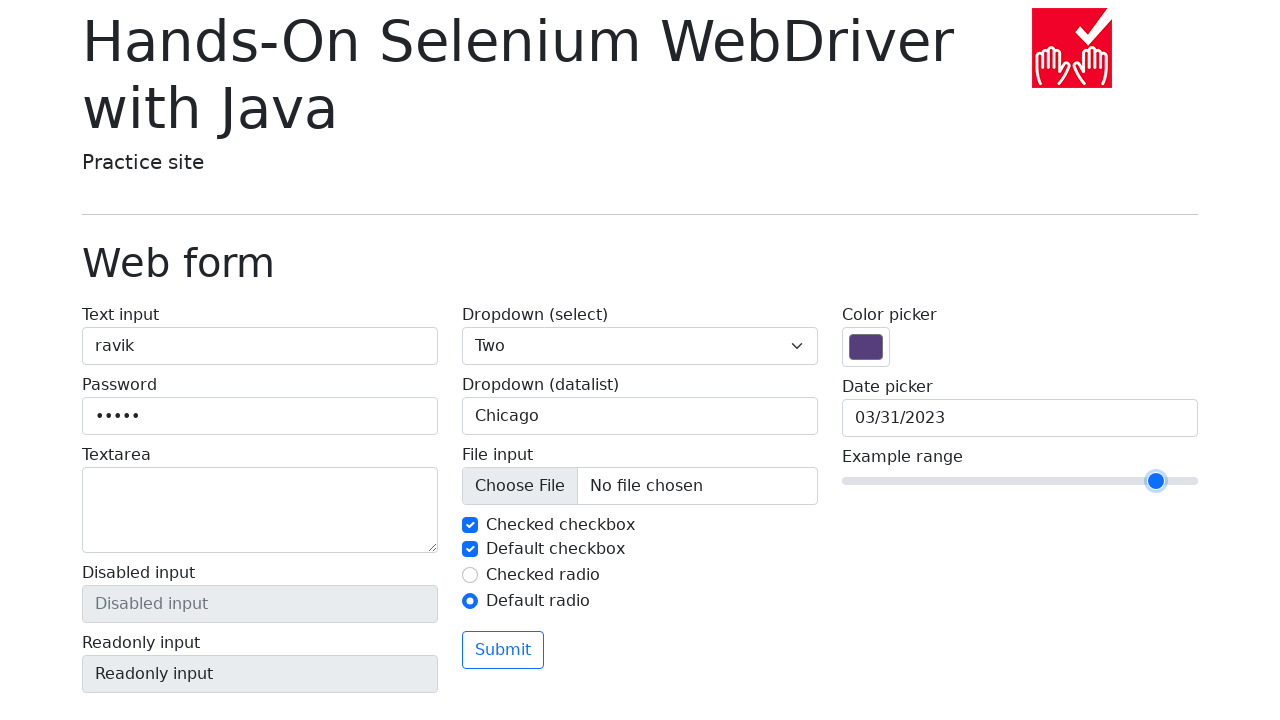

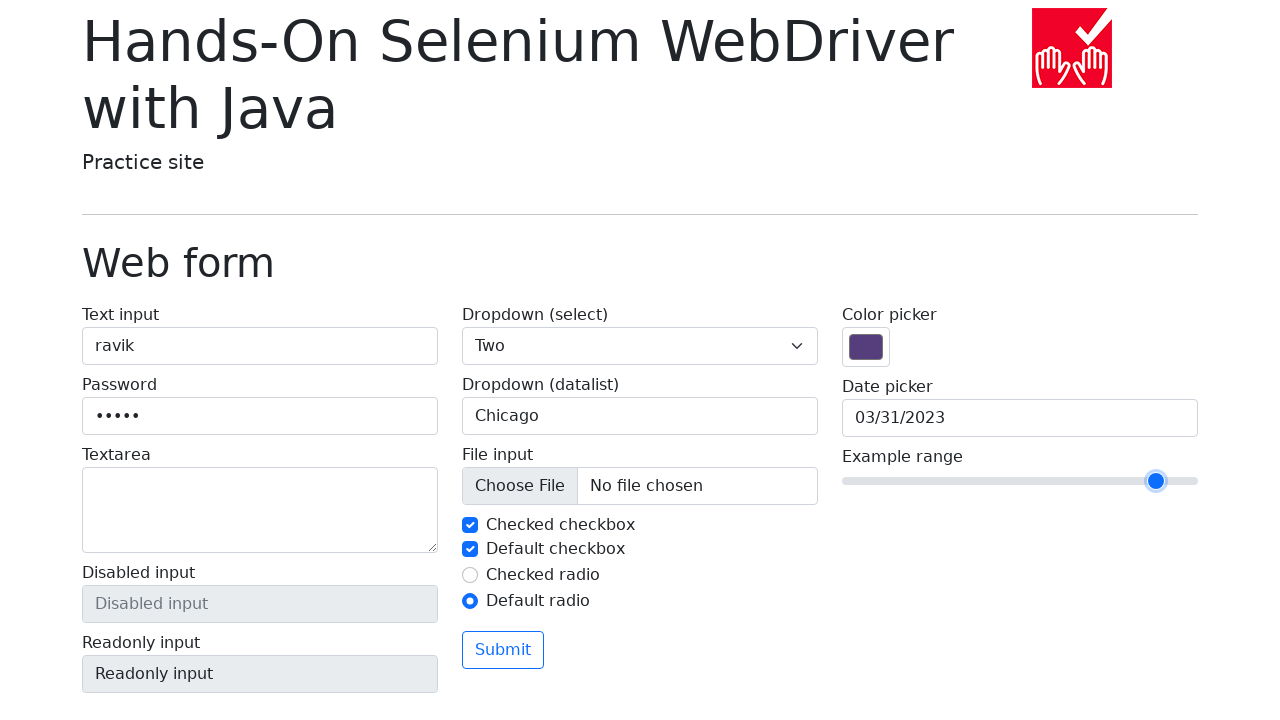